Tests JavaScript alert and confirm dialog handling by entering a name, triggering an alert, accepting it, then triggering a confirm dialog and dismissing it.

Starting URL: https://rahulshettyacademy.com/AutomationPractice/

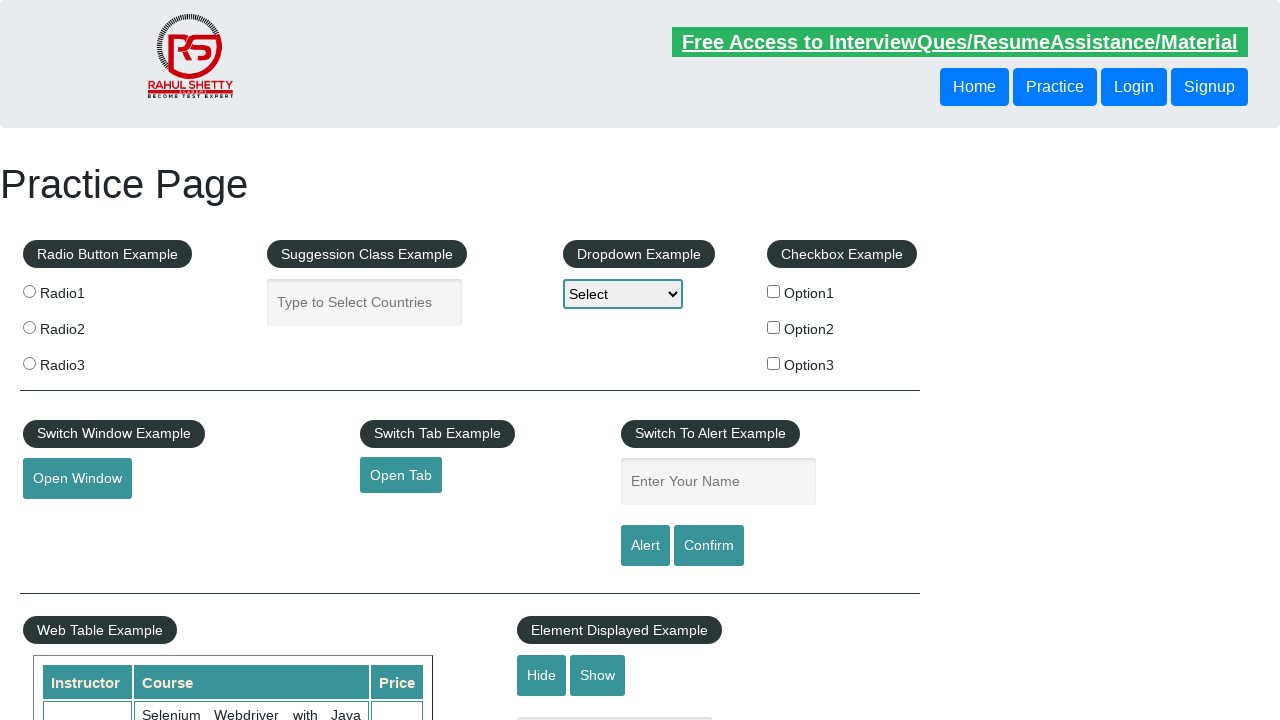

Navigated to AutomationPractice URL
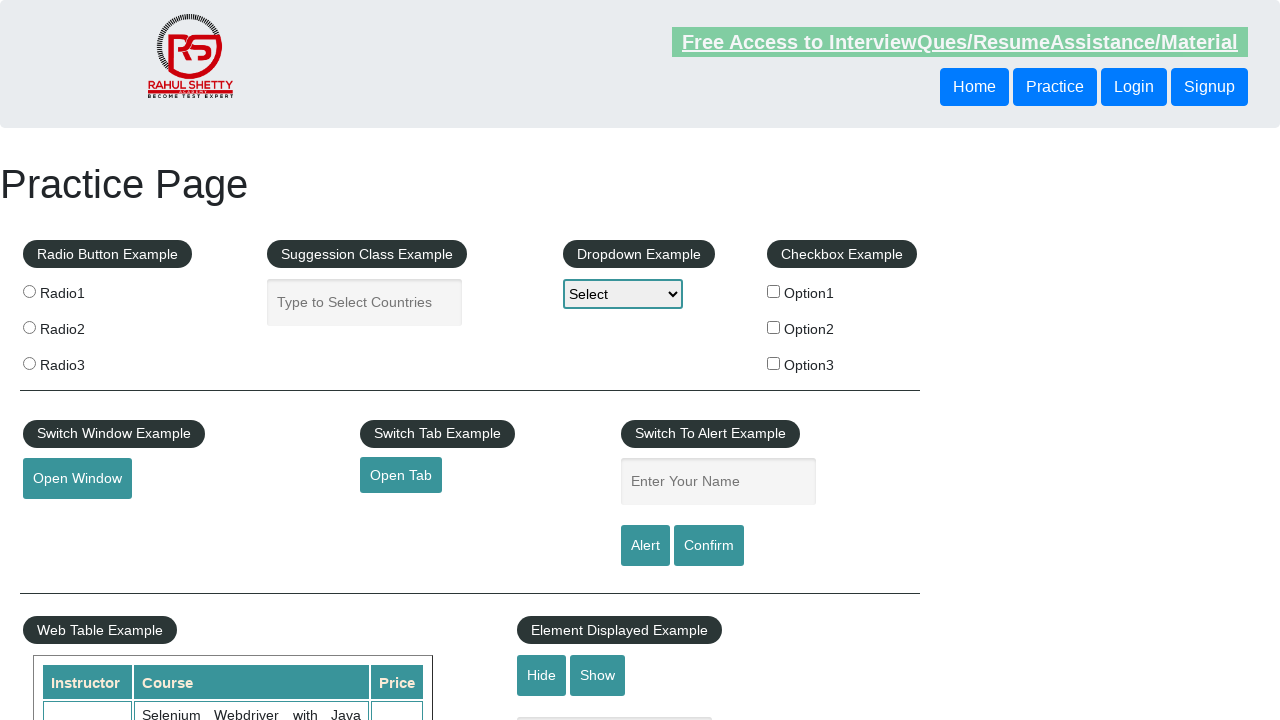

Filled name field with 'Rahul' on #name
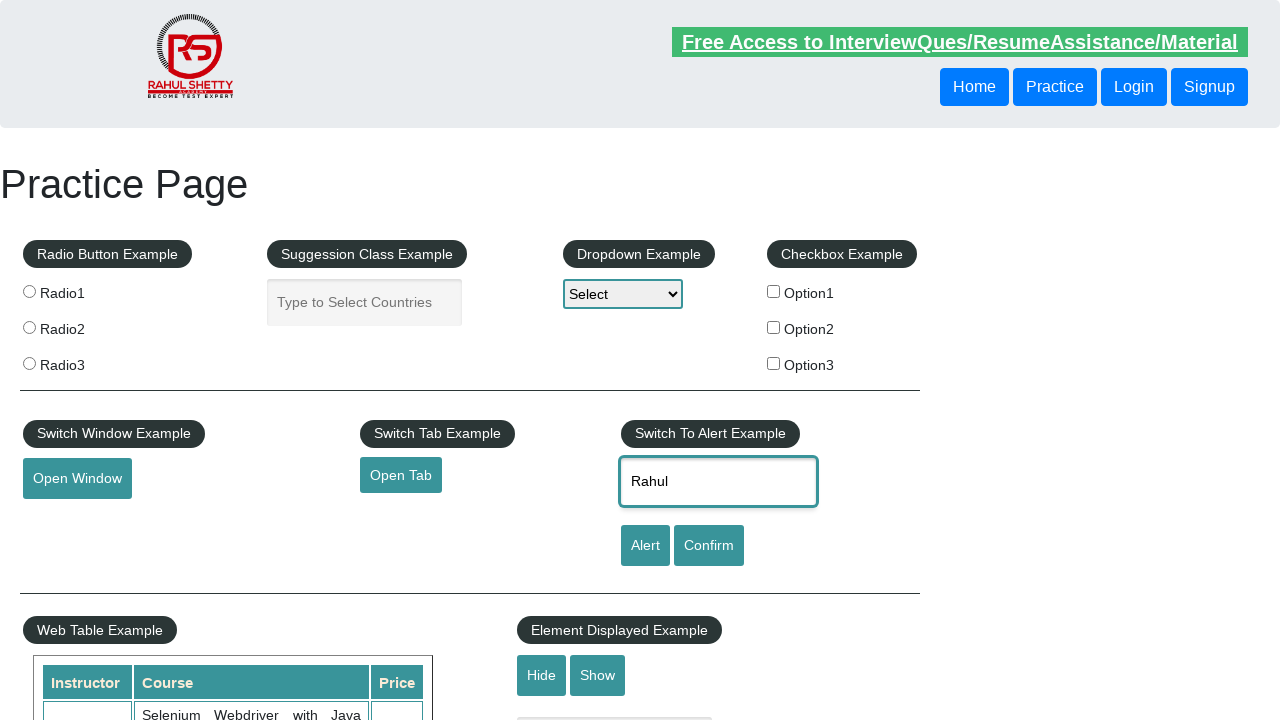

Clicked alert button at (645, 546) on [id='alertbtn']
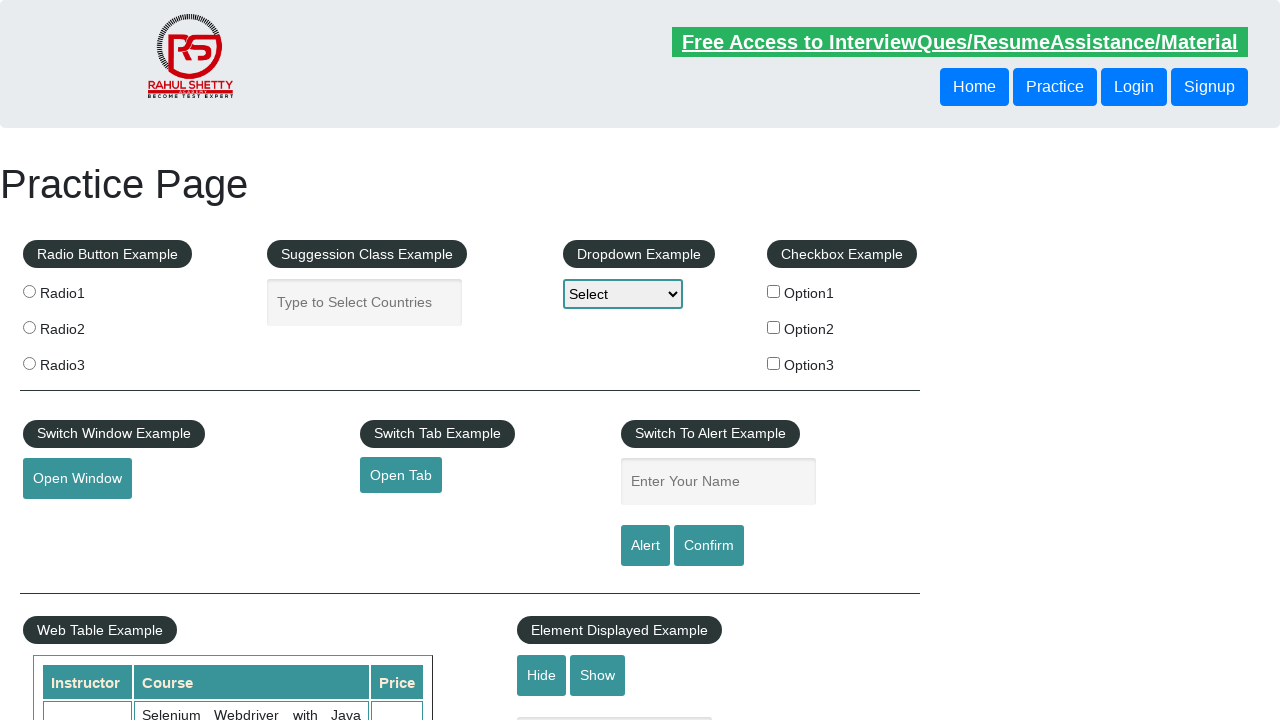

Alert dialog appeared and was accepted at (645, 546) on [id='alertbtn']
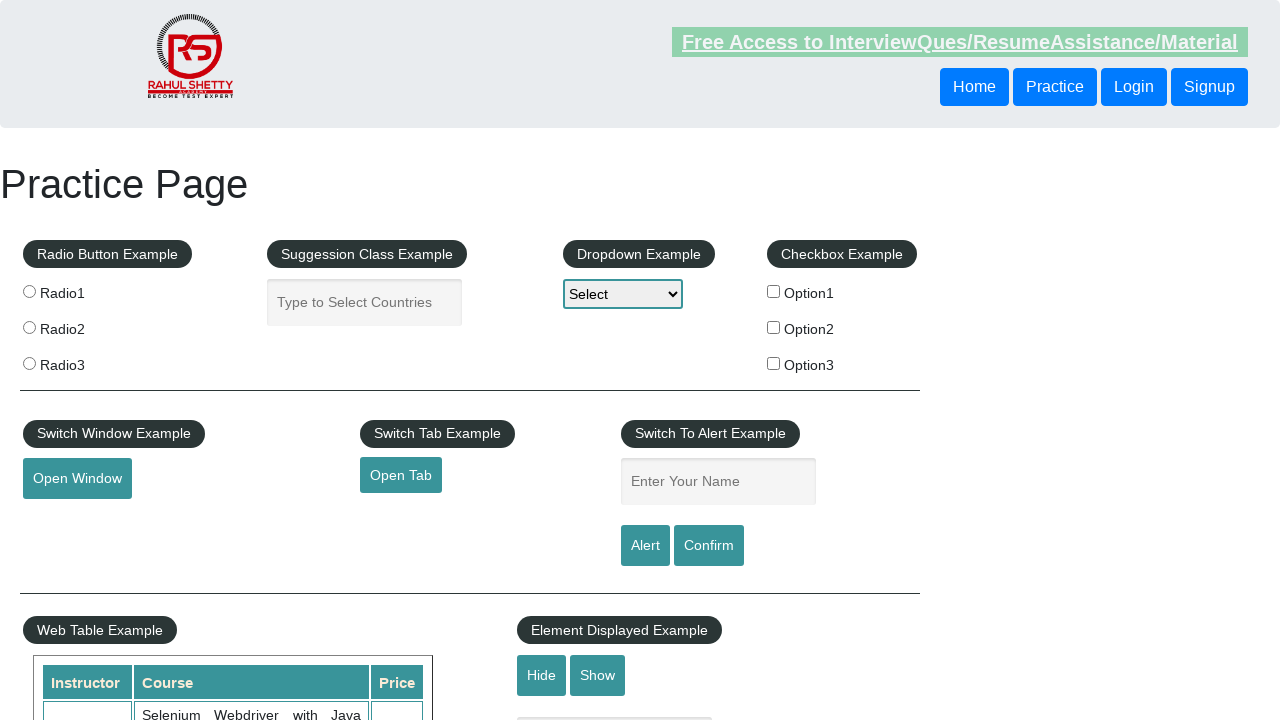

Set up dialog handler to dismiss confirm dialogs
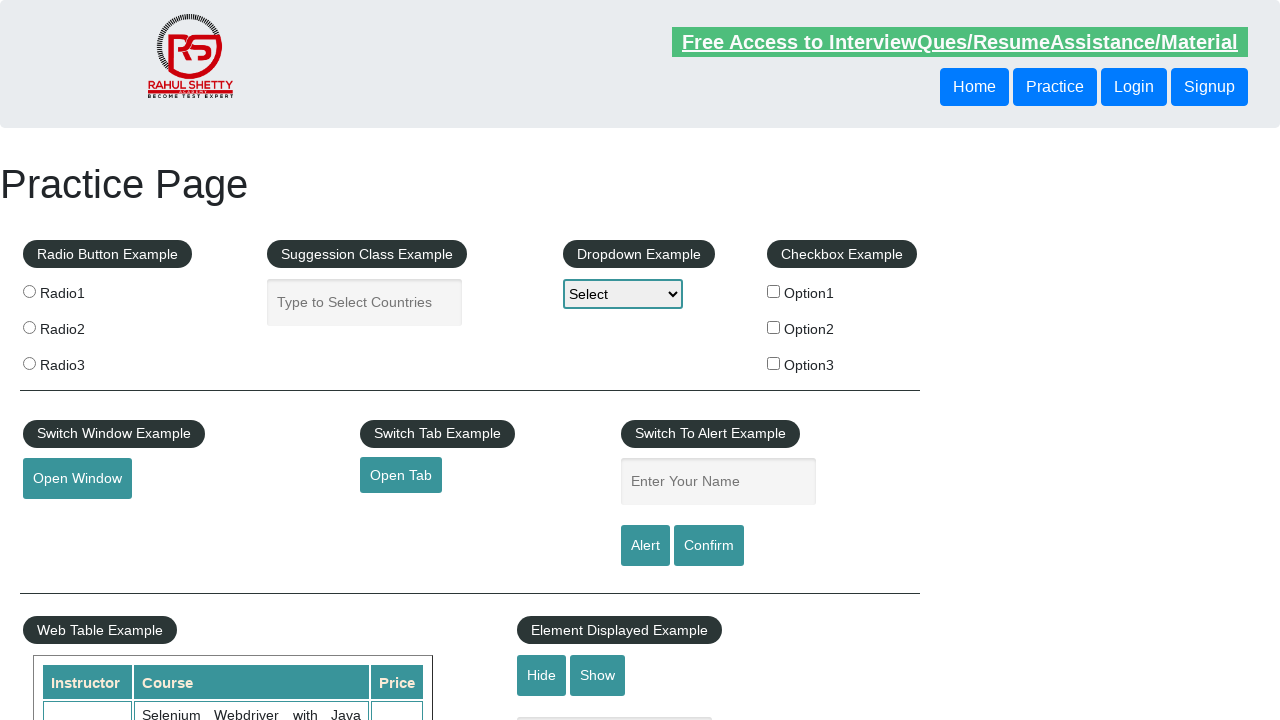

Clicked confirm button and dismissed the confirm dialog at (709, 546) on #confirmbtn
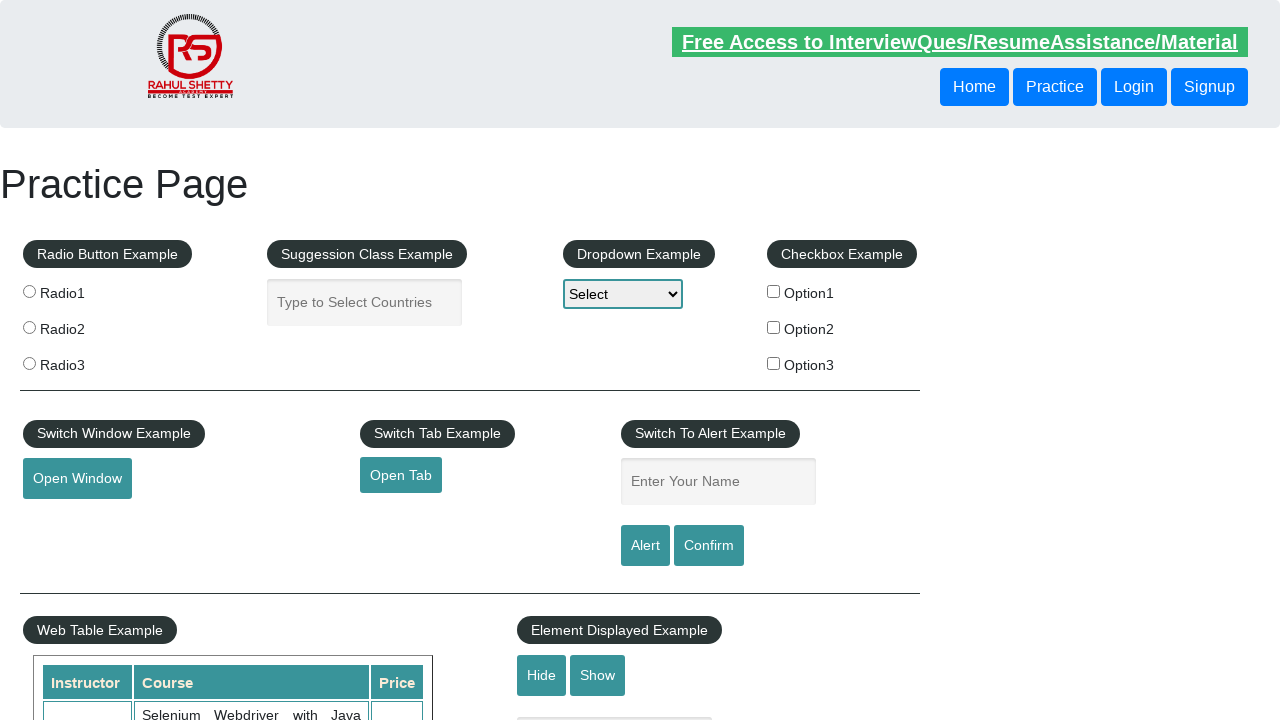

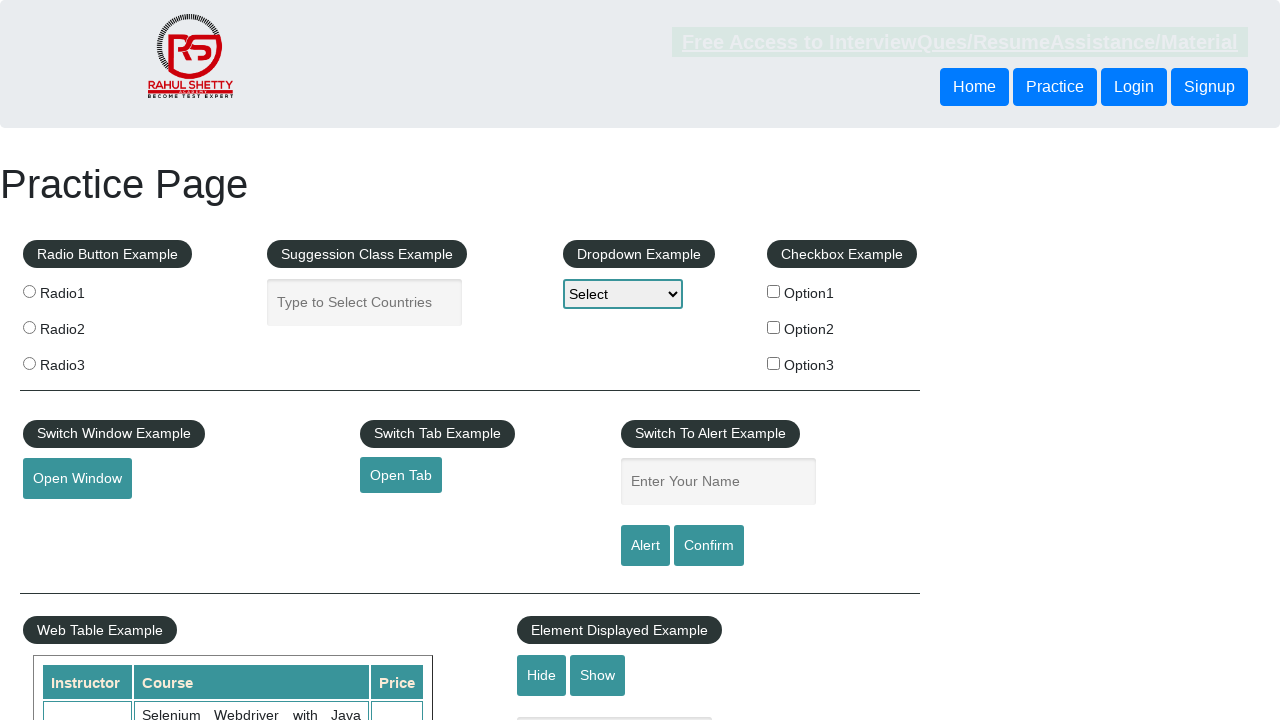